Tests opening a new tab, navigating to a product category page, and using browser navigation to go back

Starting URL: https://demo.opencart.com

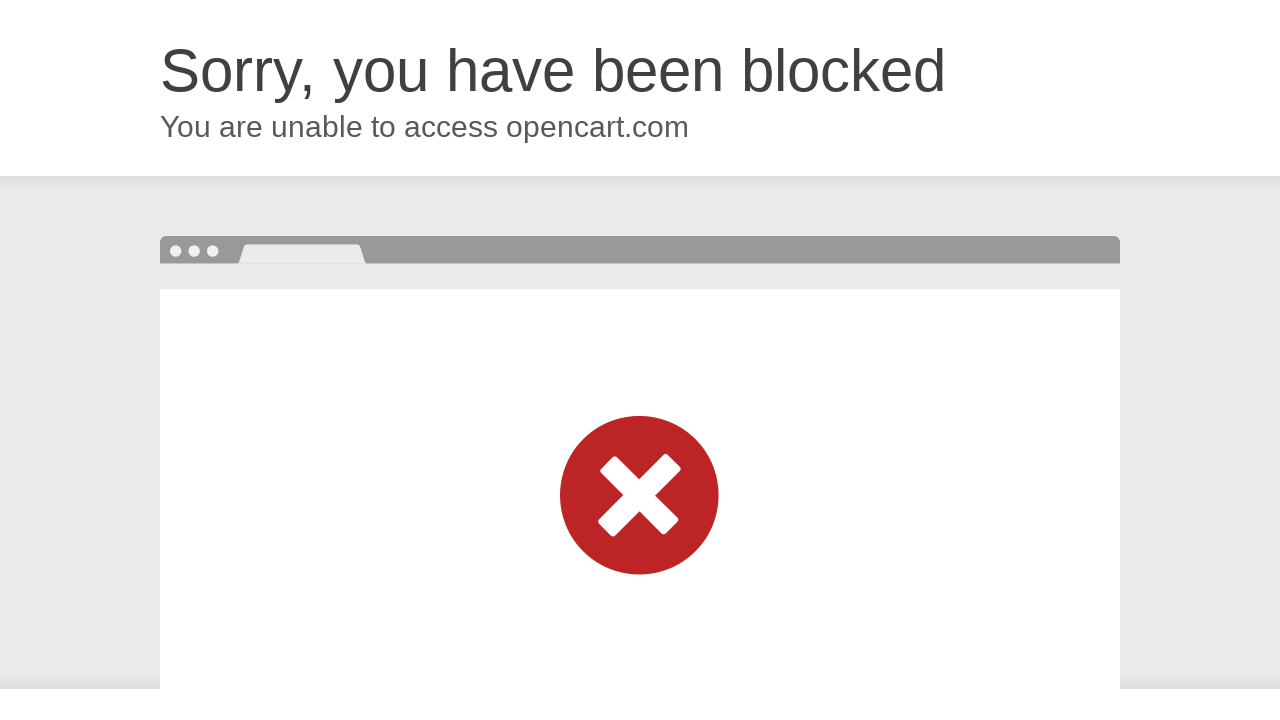

Opened a new tab
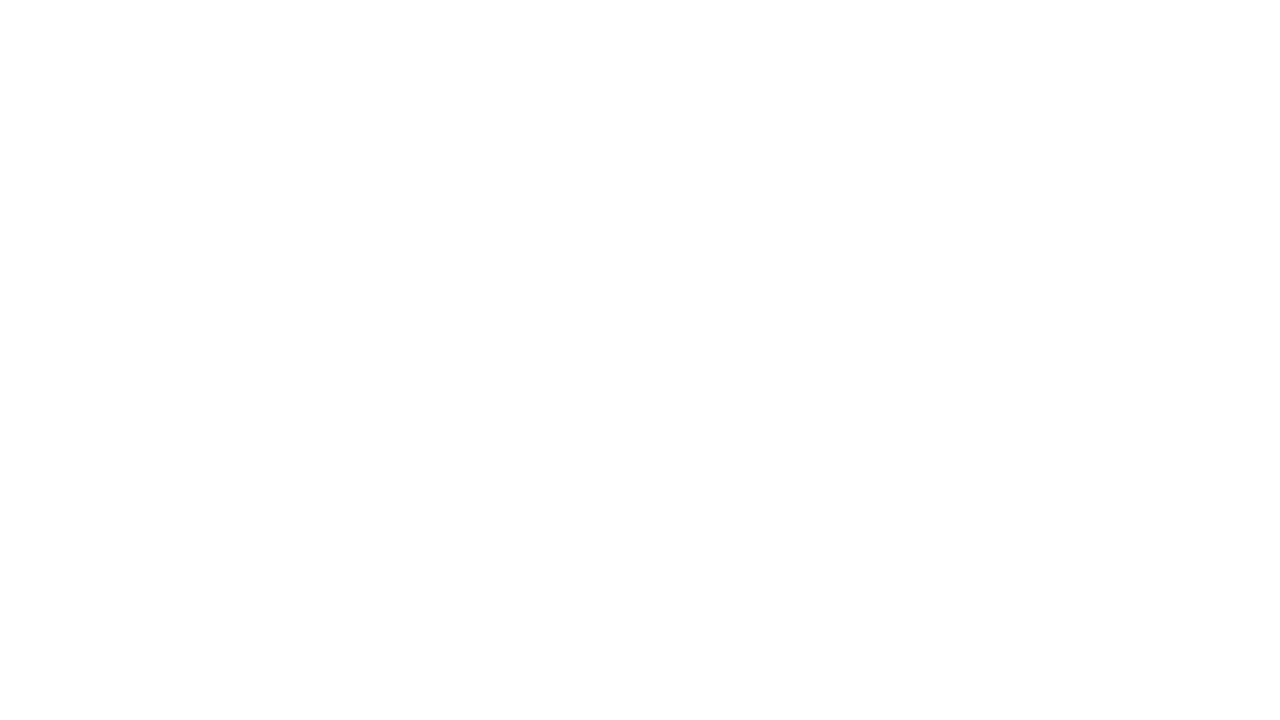

Navigated to product category page
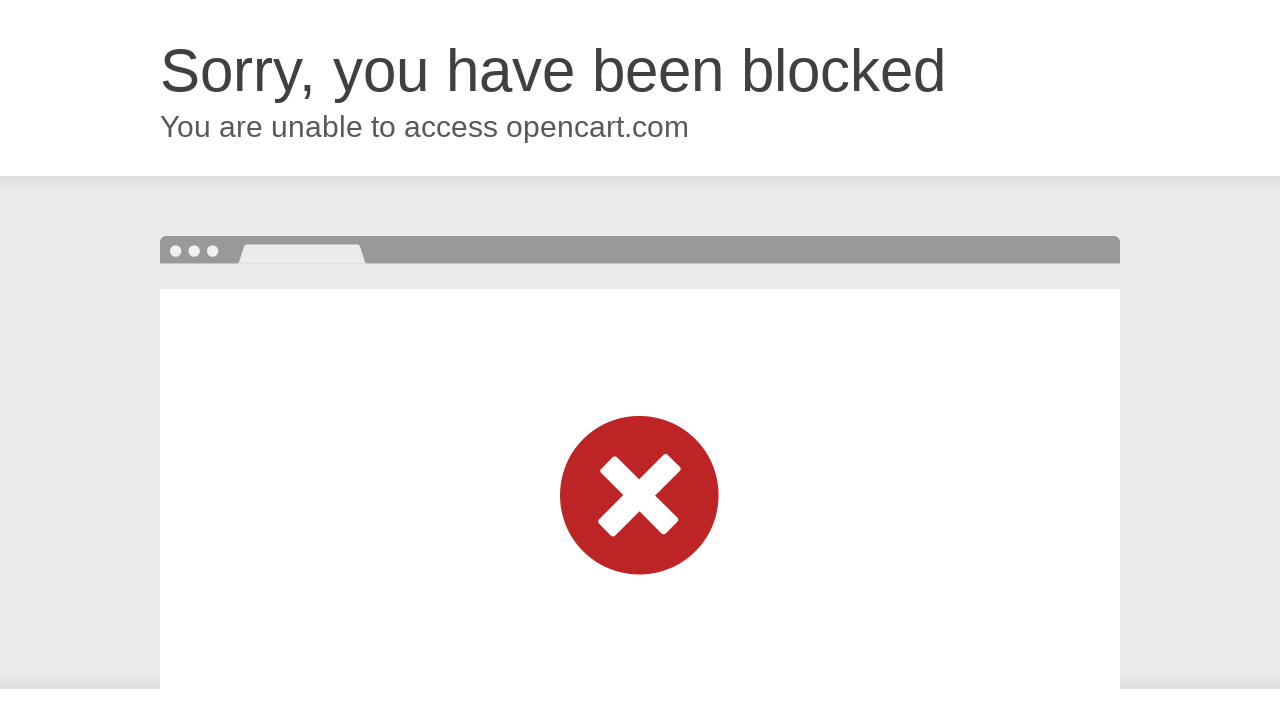

Navigated back using browser back button
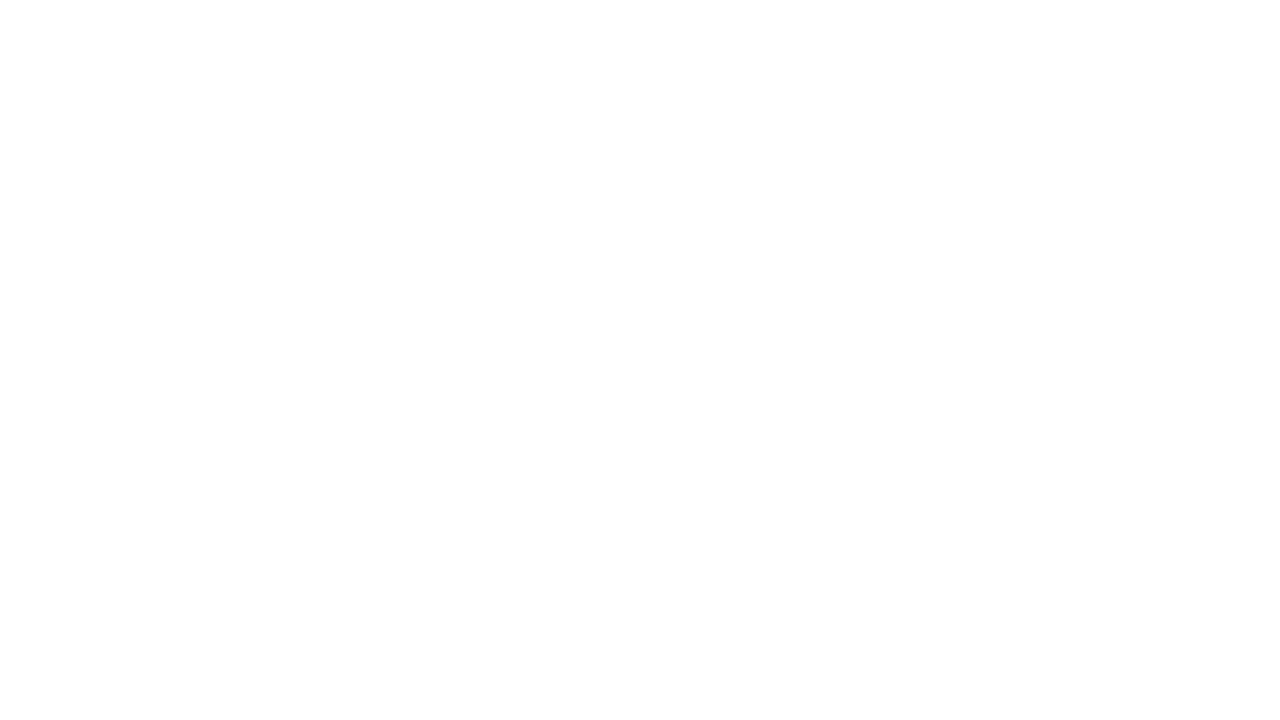

Closed the new tab
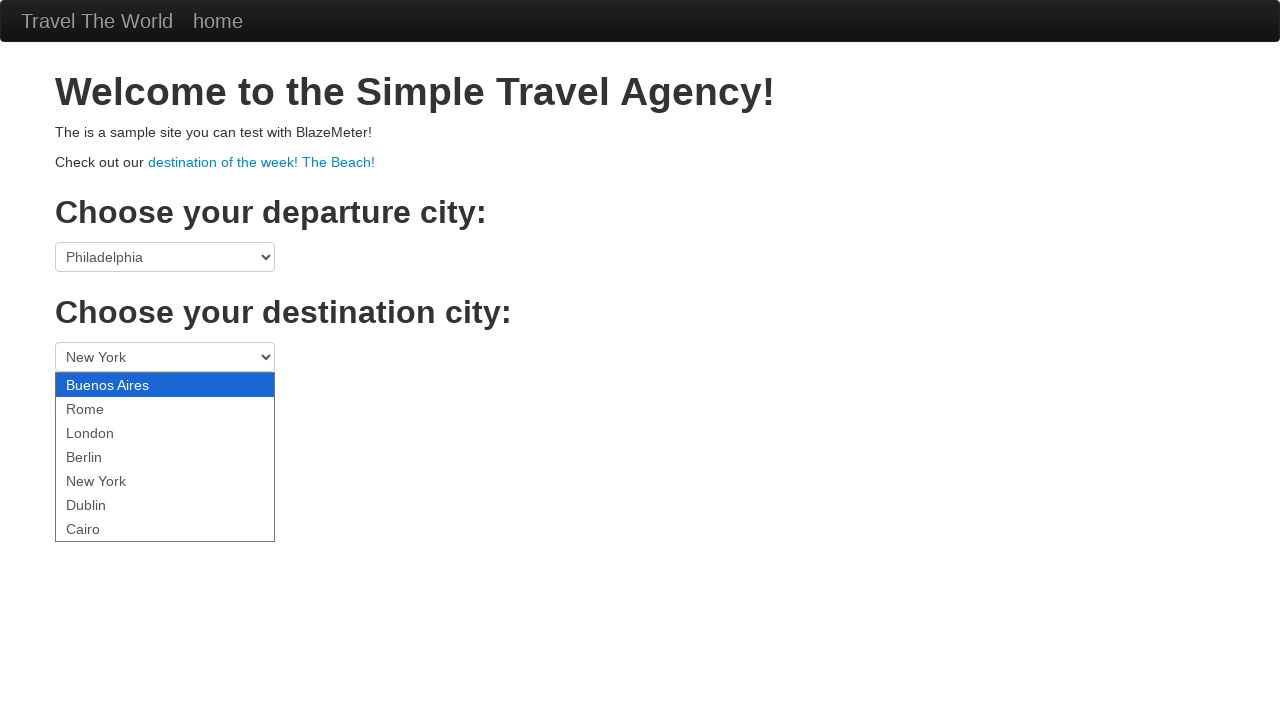

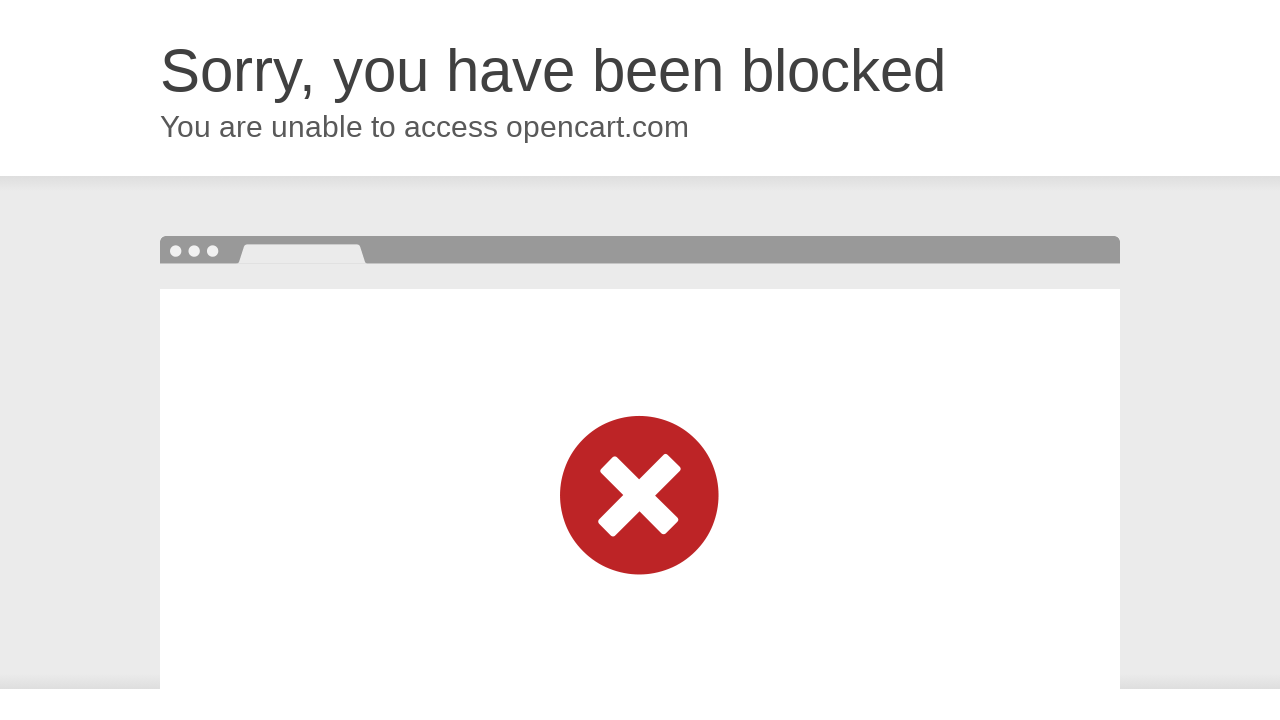